Tests JavaScript prompt dialog by clicking the prompt button, entering text, accepting, and verifying the entered text is displayed

Starting URL: https://the-internet.herokuapp.com/javascript_alerts

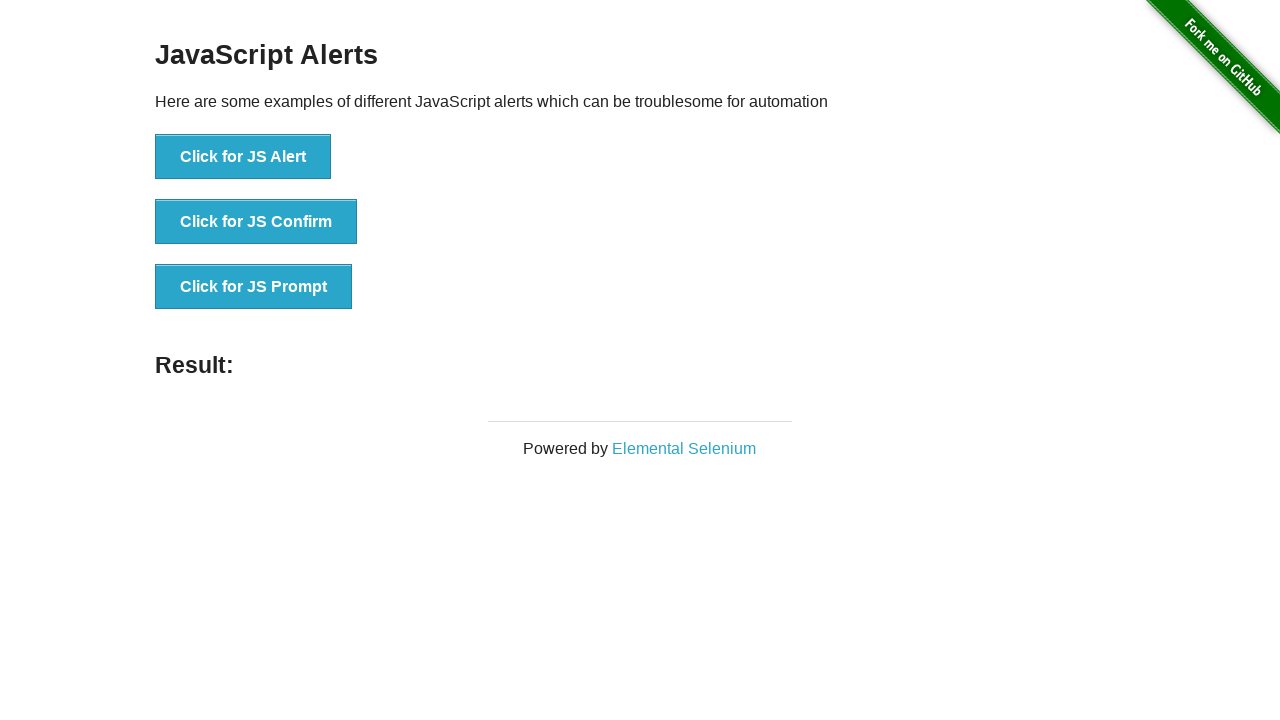

Set up dialog handler to accept prompt with 'Hello World'
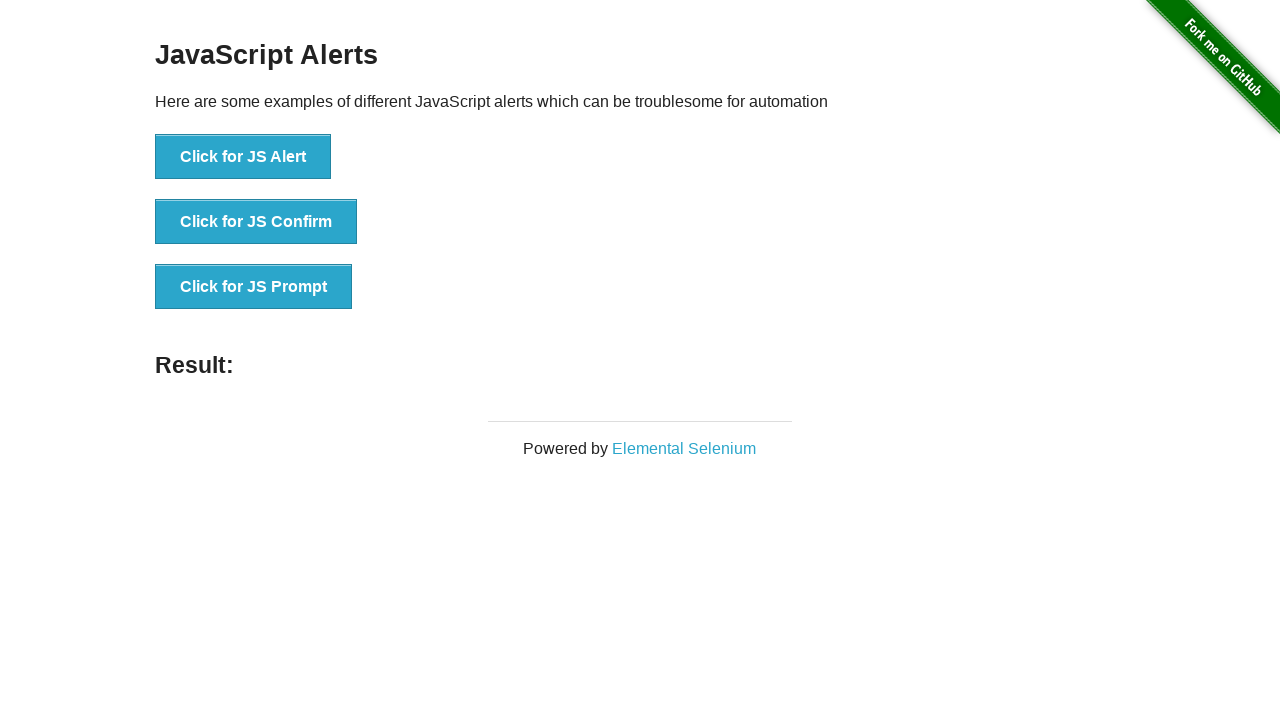

Clicked the JS Prompt button at (254, 287) on button[onclick='jsPrompt()']
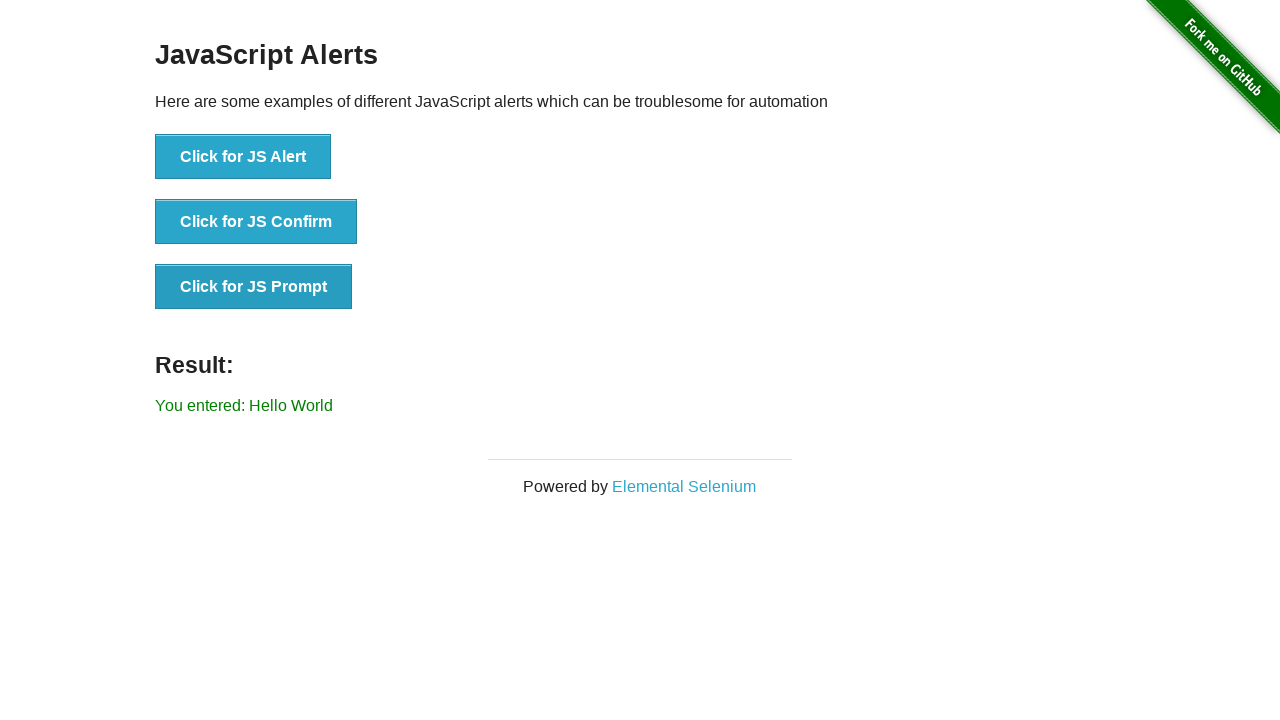

Result message element appeared after prompt dialog closed
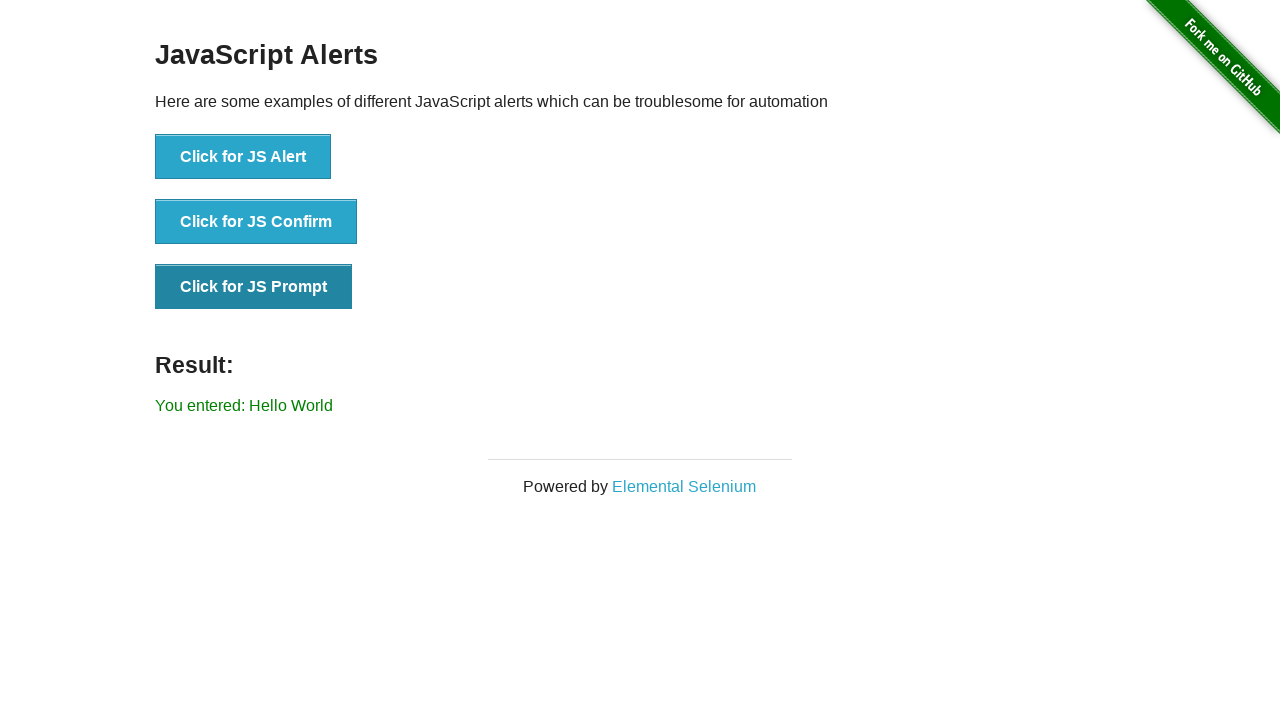

Retrieved result text: 'You entered: Hello World'
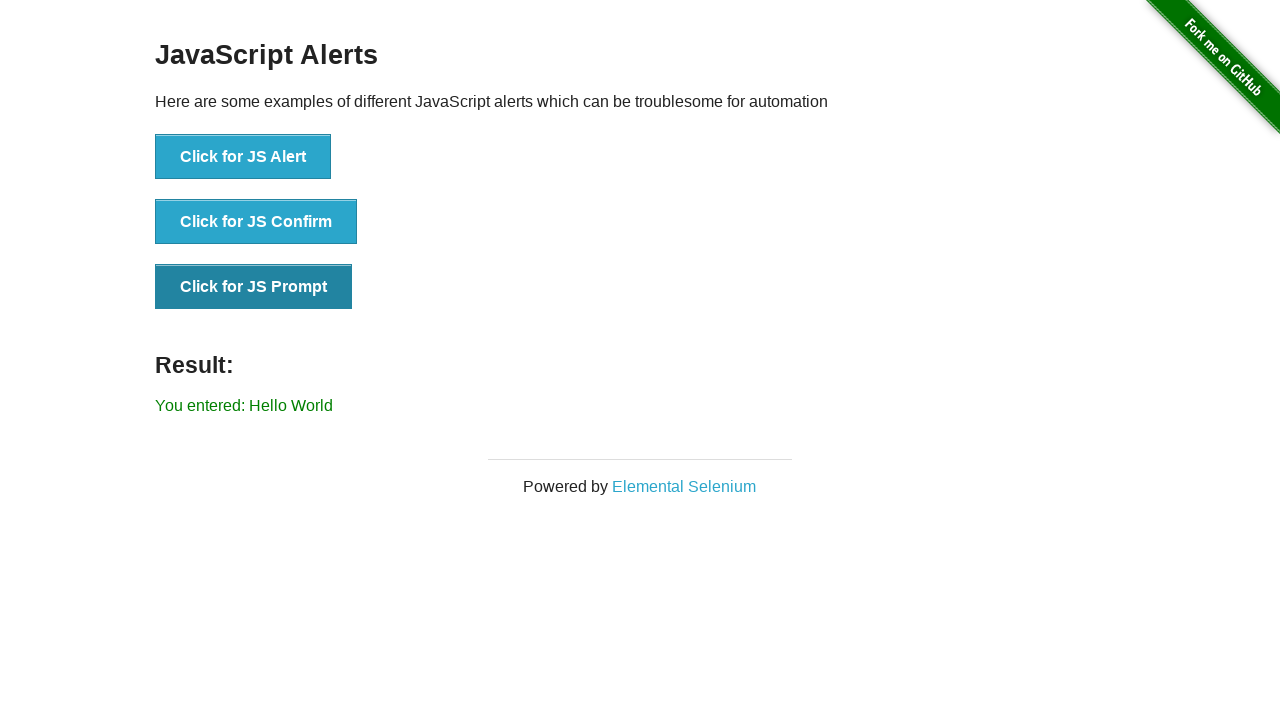

Assertion passed: entered text 'Hello World' is displayed in result
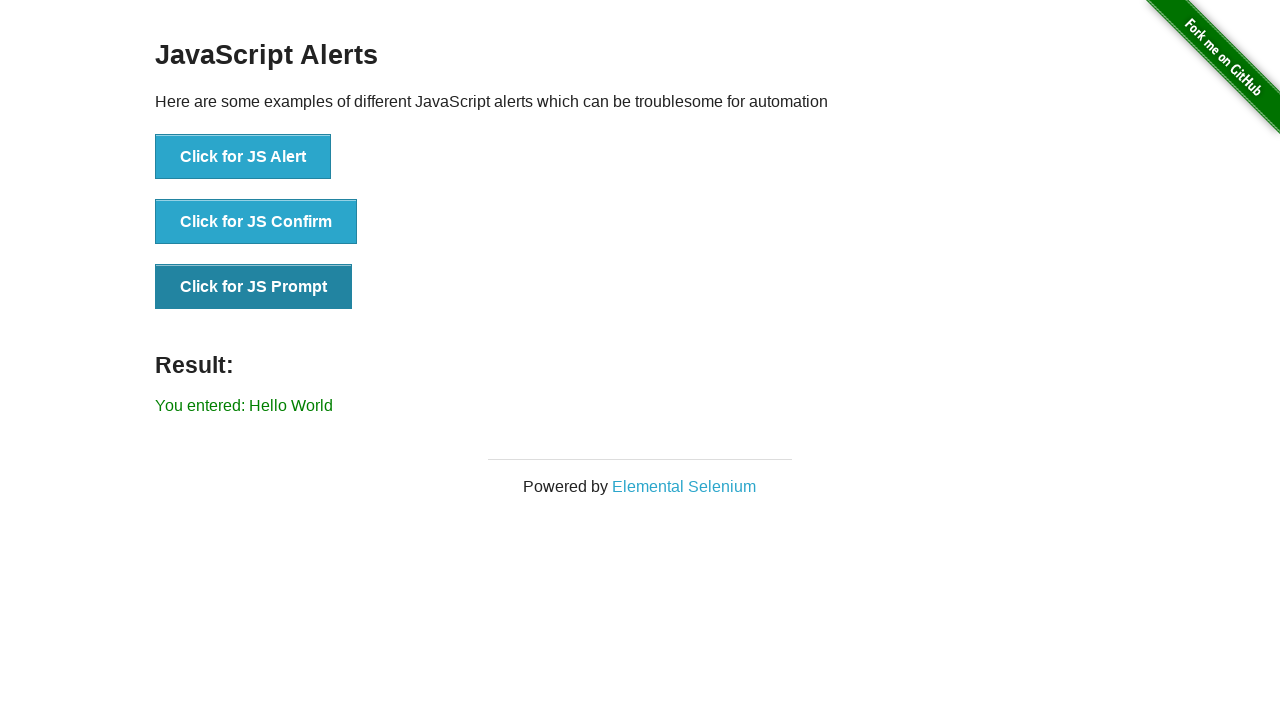

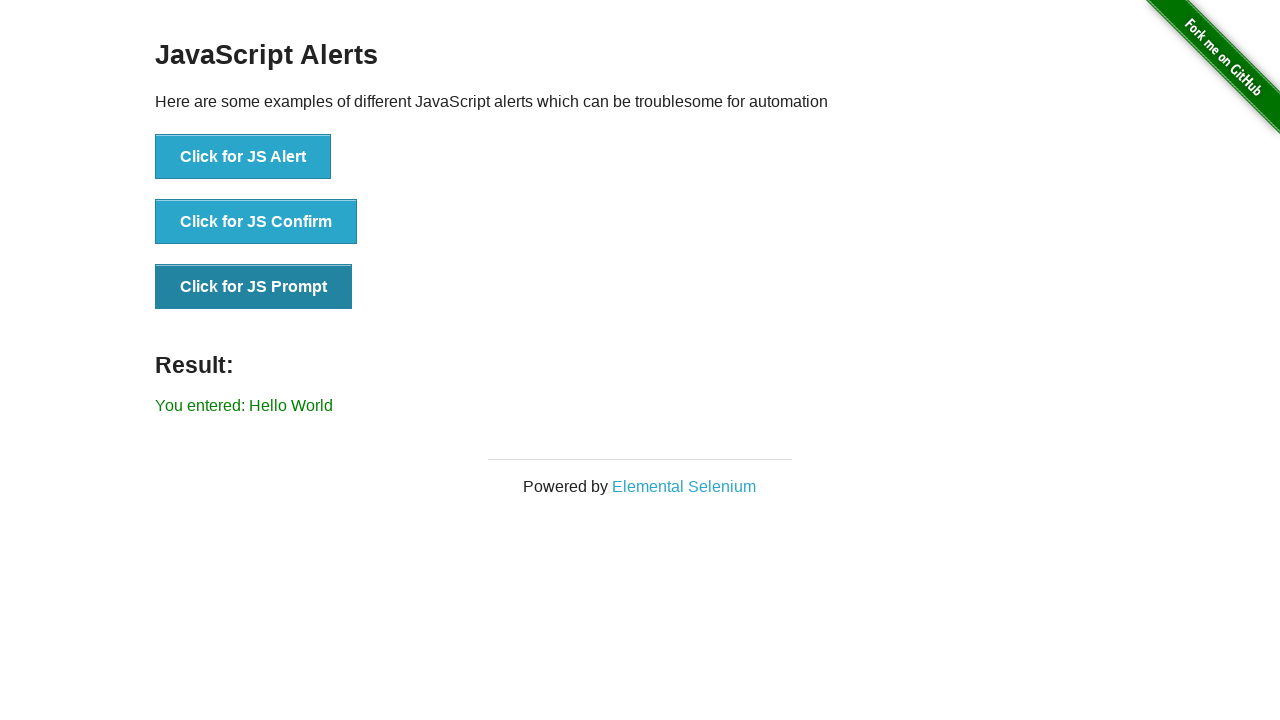